Tests multi-select dropdown functionality by selecting and deselecting multiple options

Starting URL: https://techcanvass.com/Examples/multi-select.html

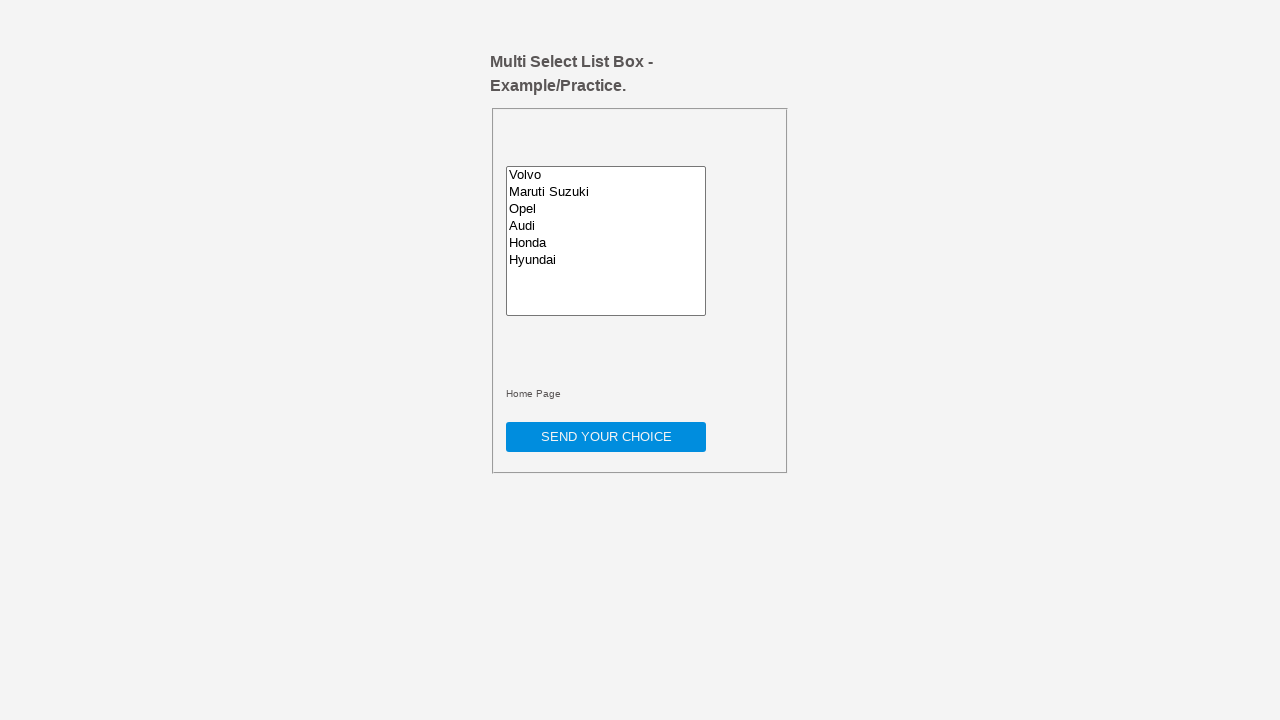

Located multi-select dropdown element
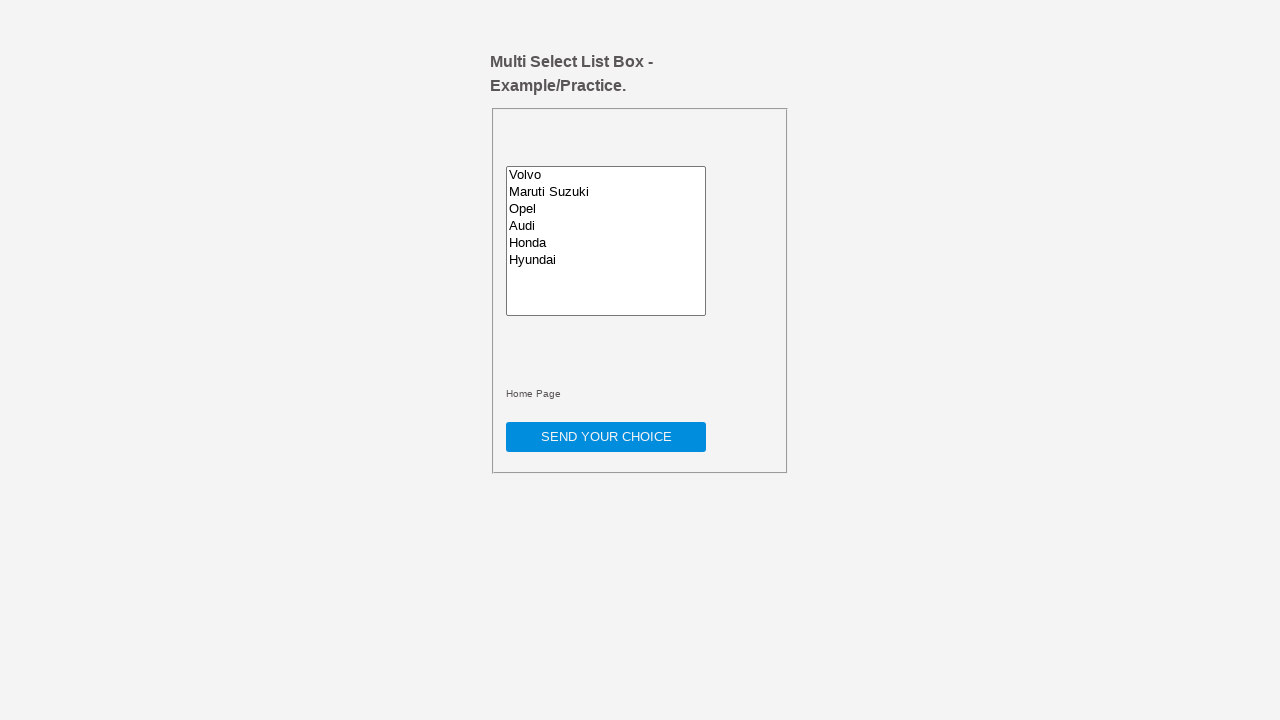

Selected 'Volvo' option from multi-select dropdown on select#multiselect
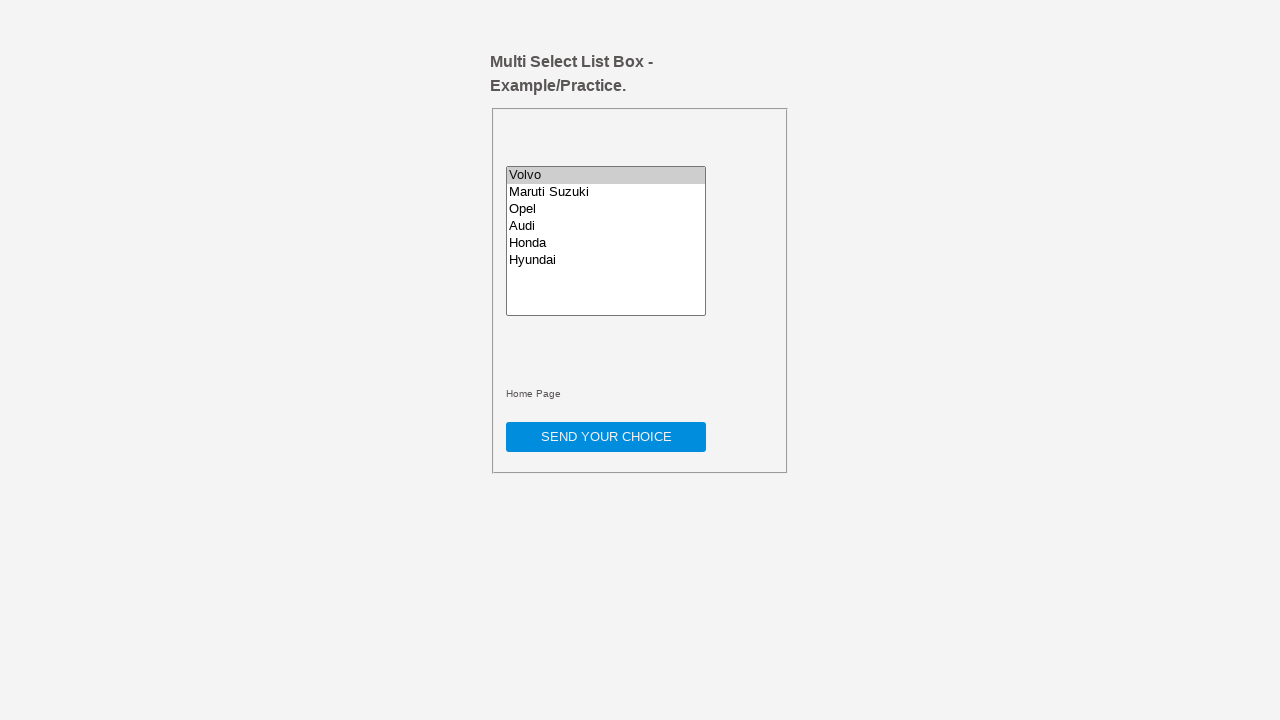

Selected 'Volvo' and 'Maruti Suzuki' options from multi-select dropdown on select#multiselect
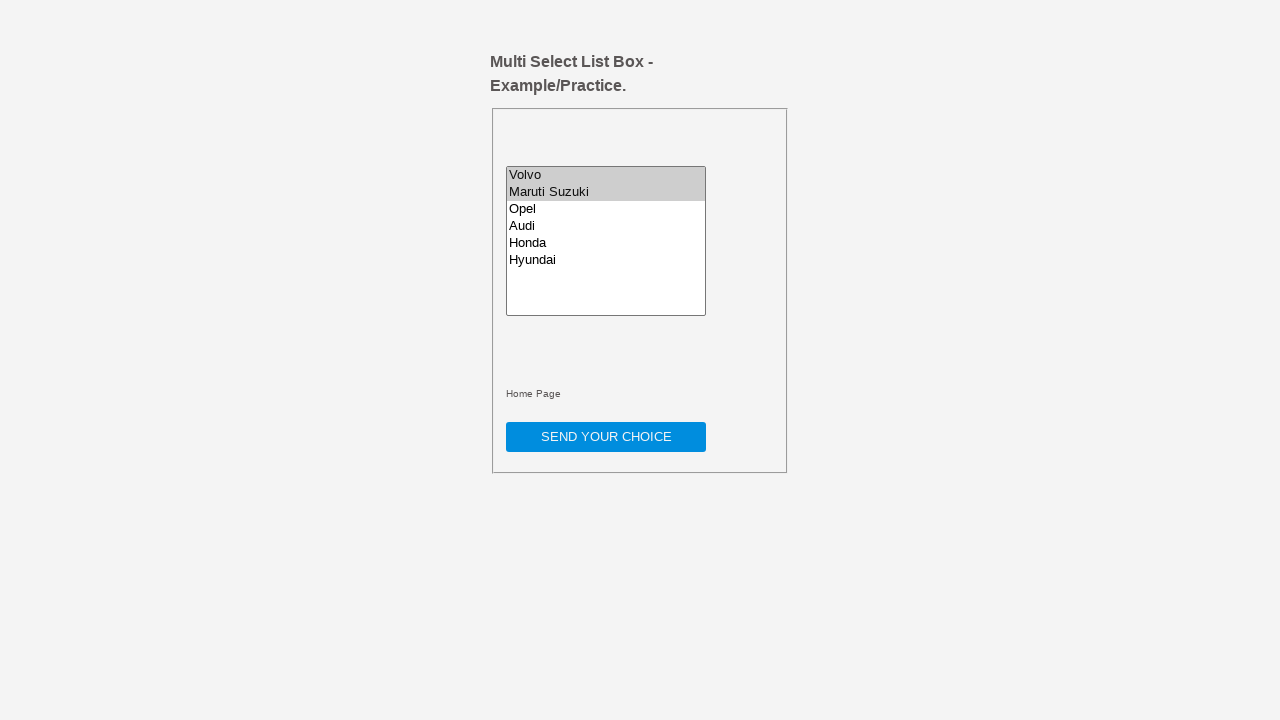

Selected 'Volvo', 'Maruti Suzuki', and 'Opel' options from multi-select dropdown on select#multiselect
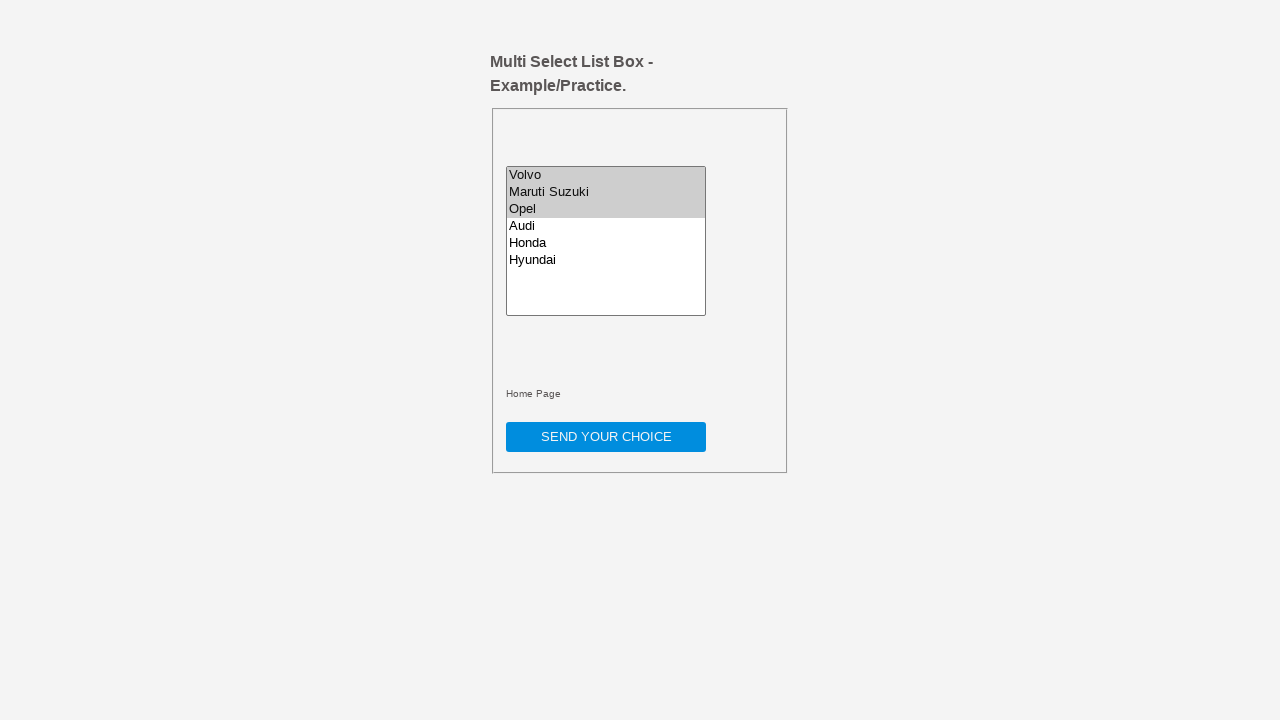

Deselected 'Volvo' option, keeping 'Maruti Suzuki' and 'Opel' selected on select#multiselect
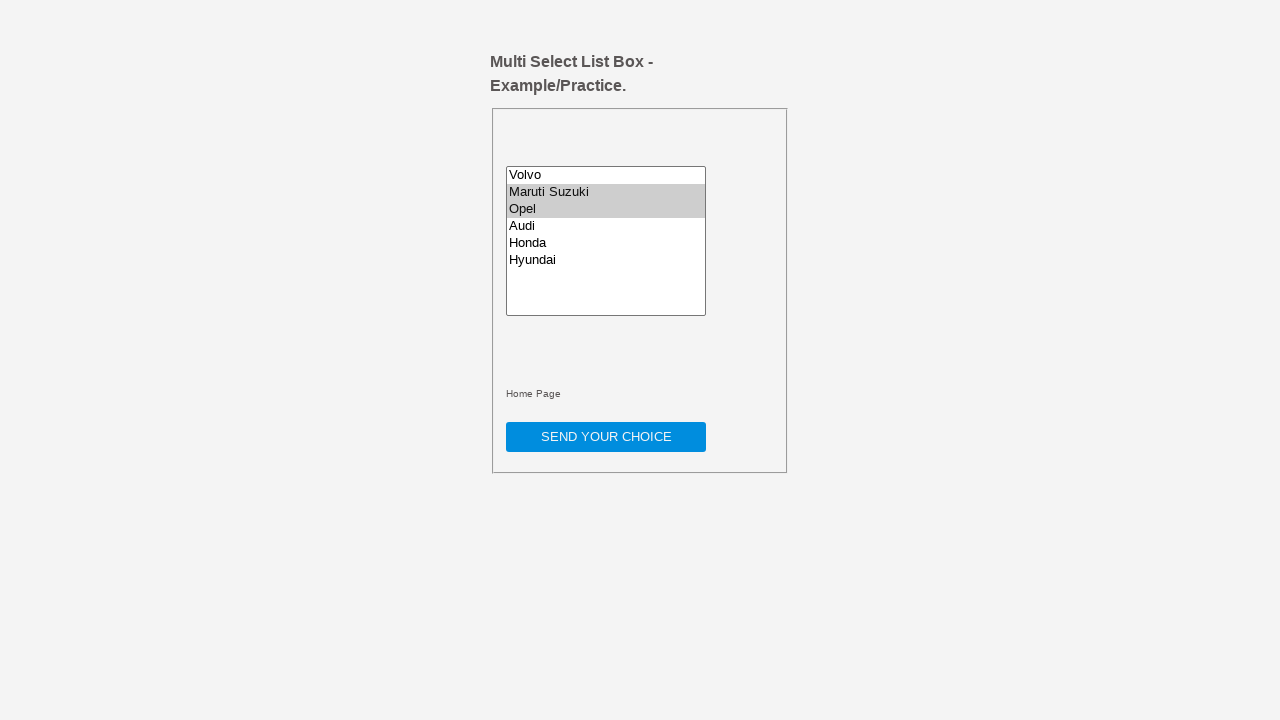

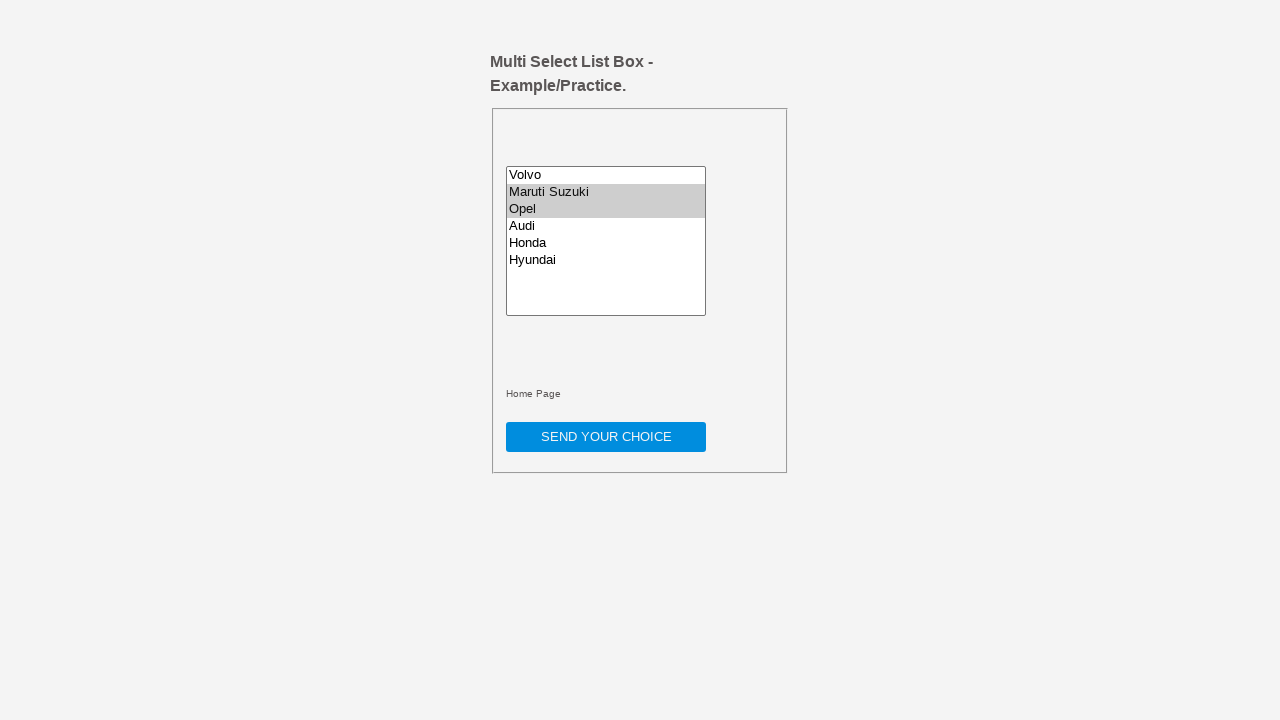